Solves a mathematical puzzle by extracting a value from an element attribute, calculating the result, filling the answer, selecting checkboxes and radio buttons, then submitting the form

Starting URL: http://suninjuly.github.io/get_attribute.html

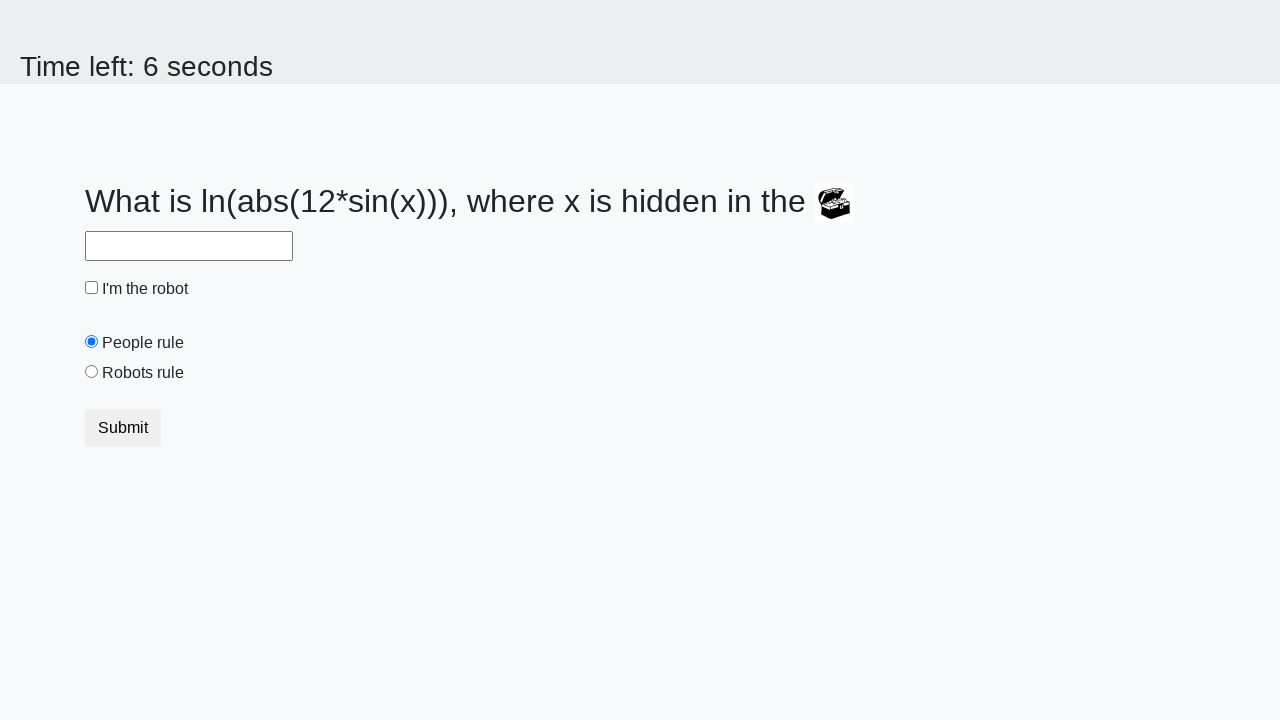

Located treasure element
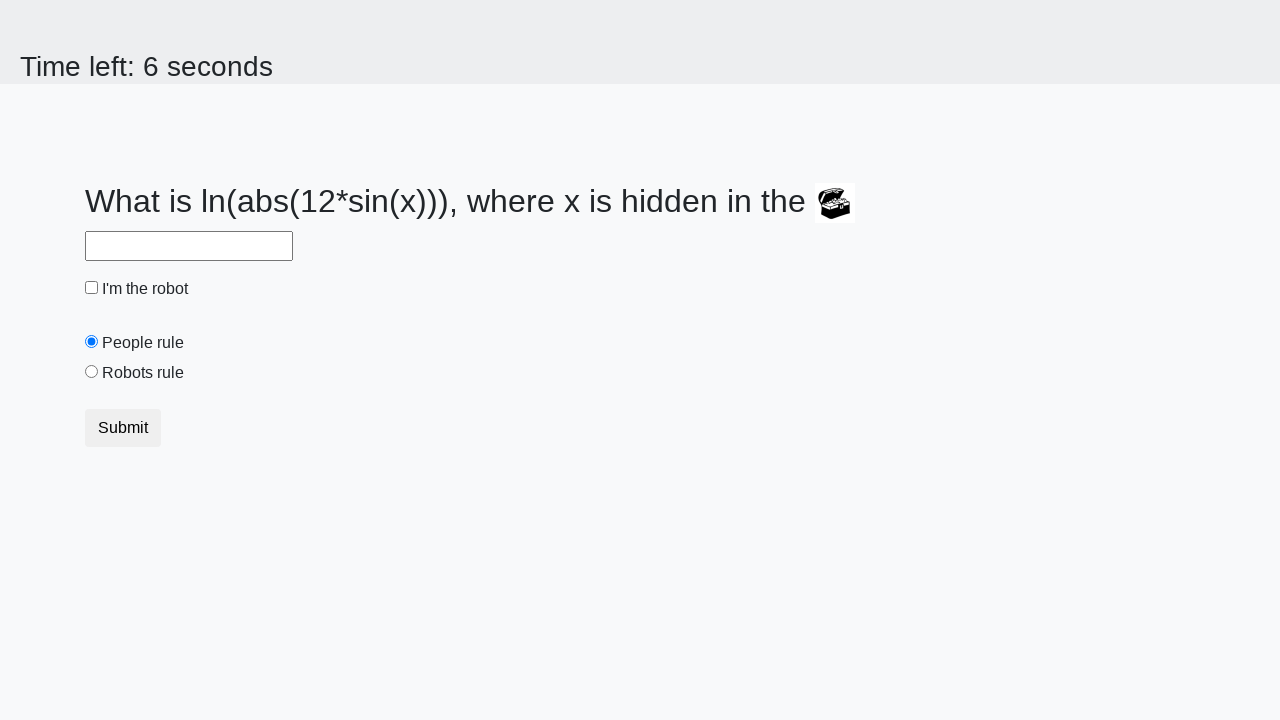

Extracted valuex attribute from treasure element: 734
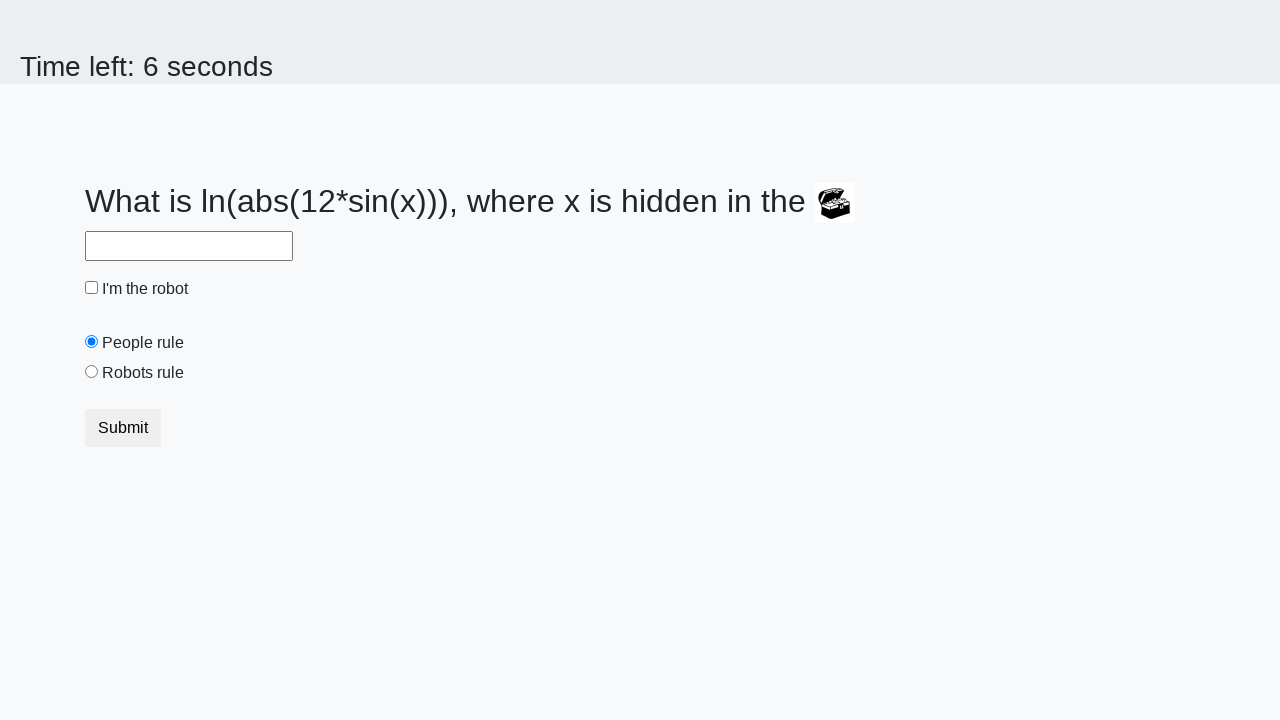

Calculated answer using formula: y = log(abs(12*sin(734))) = 2.385696942572751
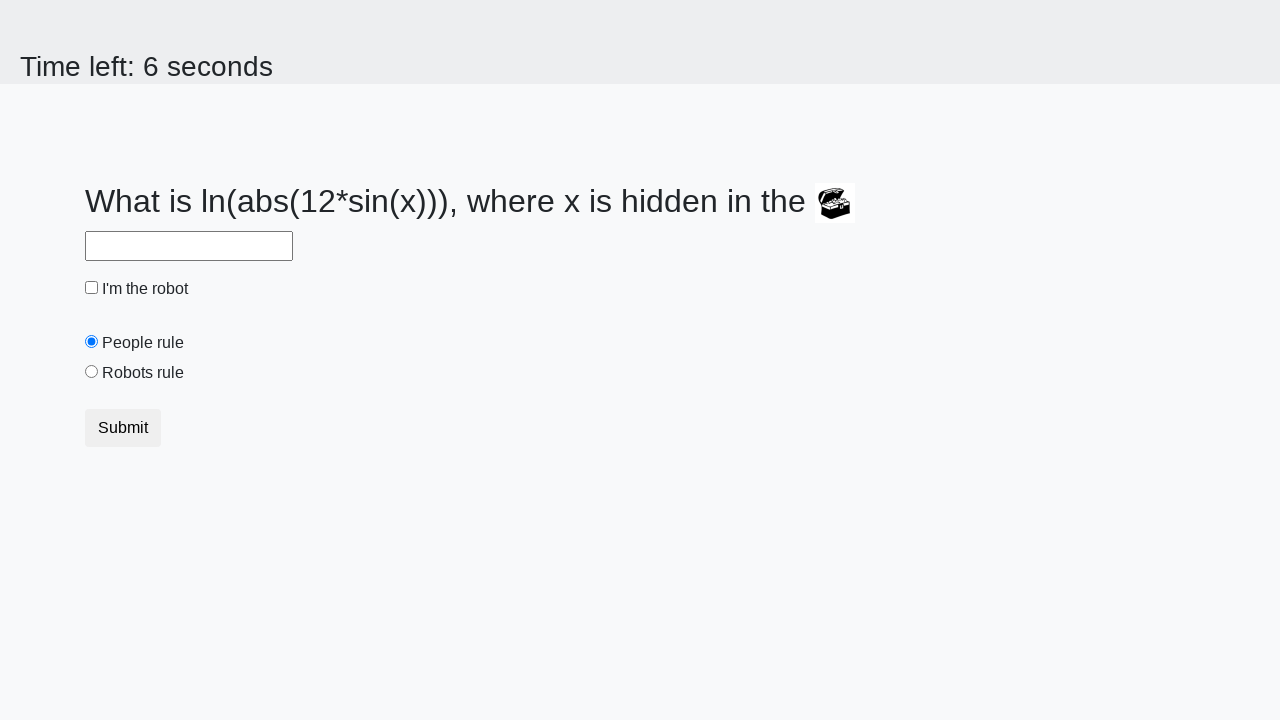

Filled answer field with calculated value: 2.385696942572751 on #answer
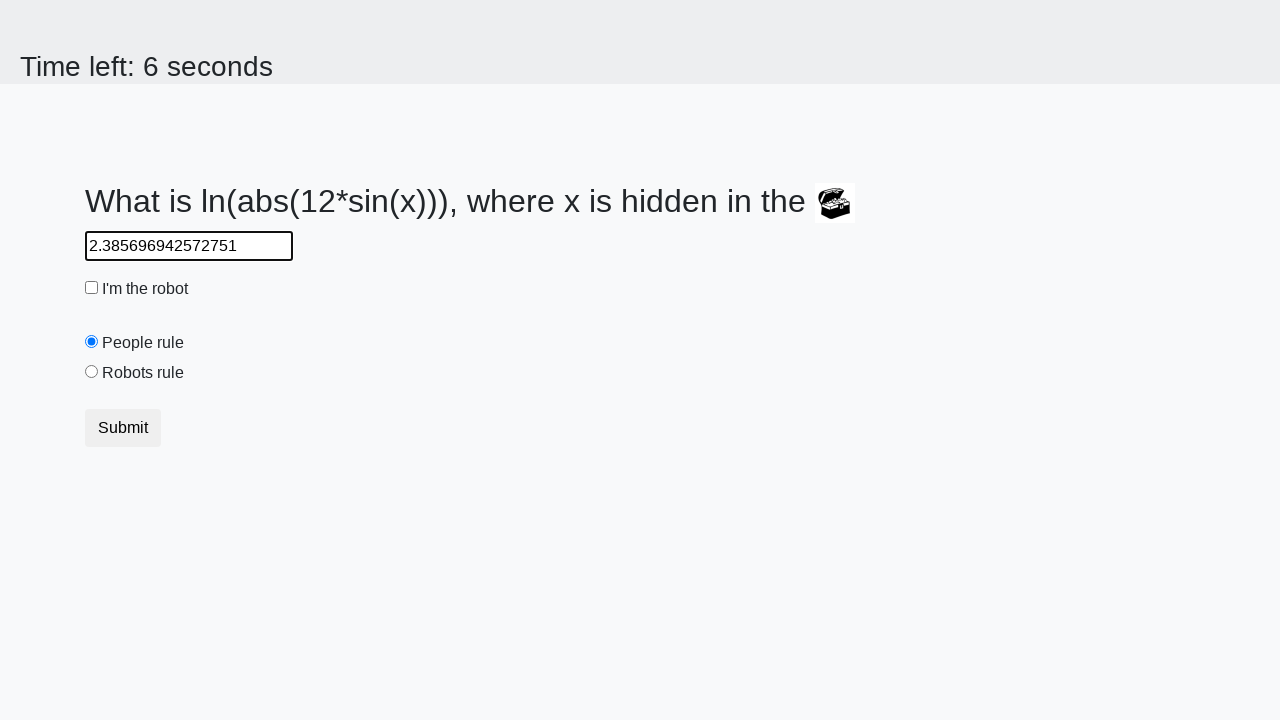

Checked the robot checkbox at (92, 288) on #robotCheckbox
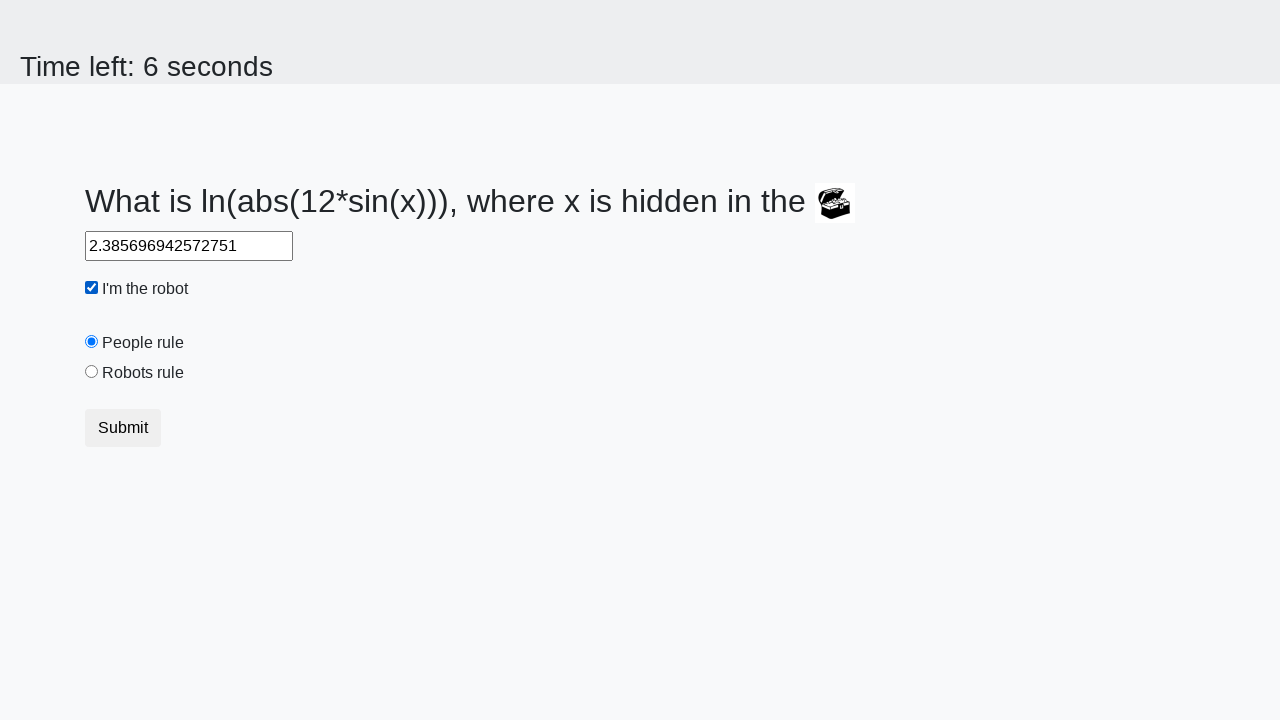

Selected the robots rule radio button at (92, 372) on #robotsRule
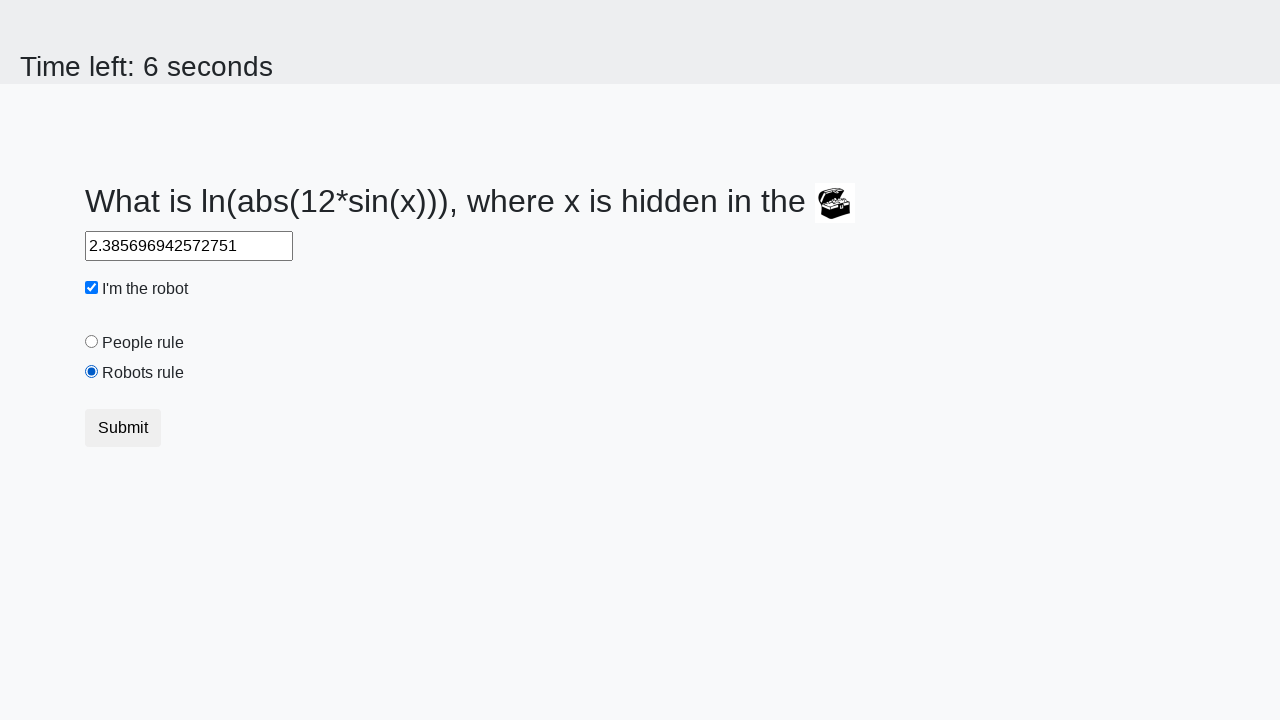

Clicked submit button to submit the form at (123, 428) on .btn-default
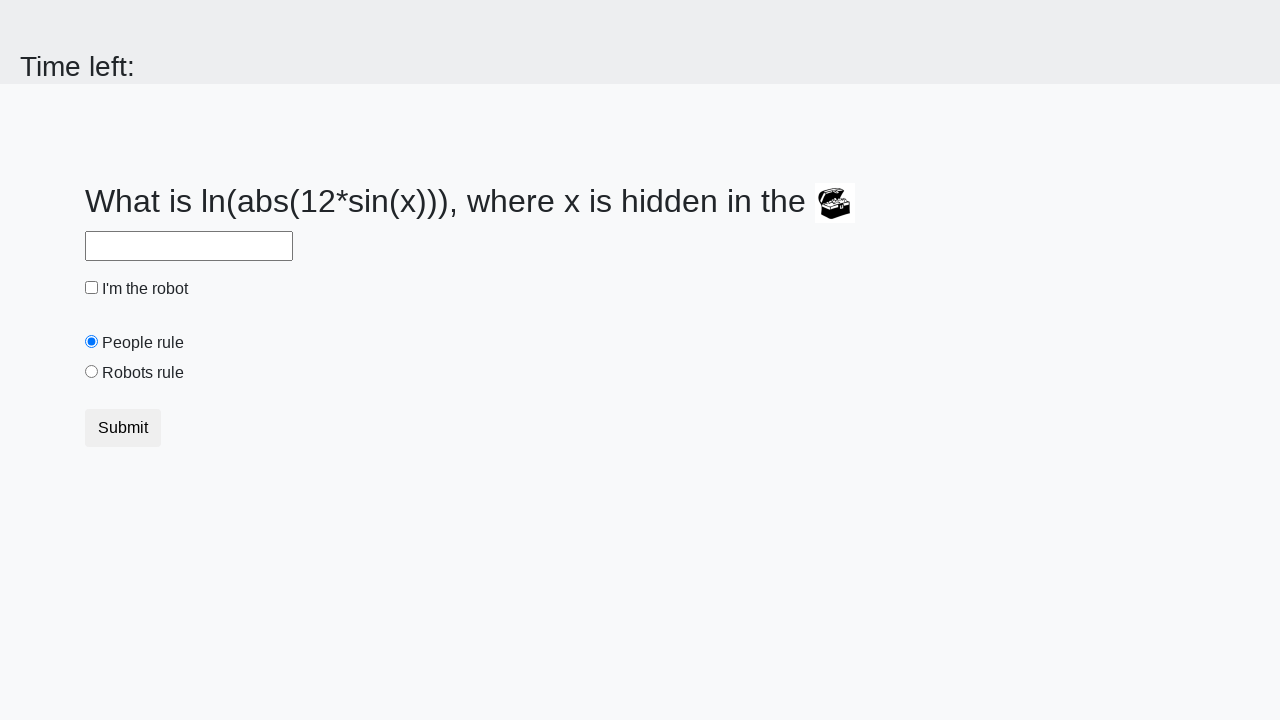

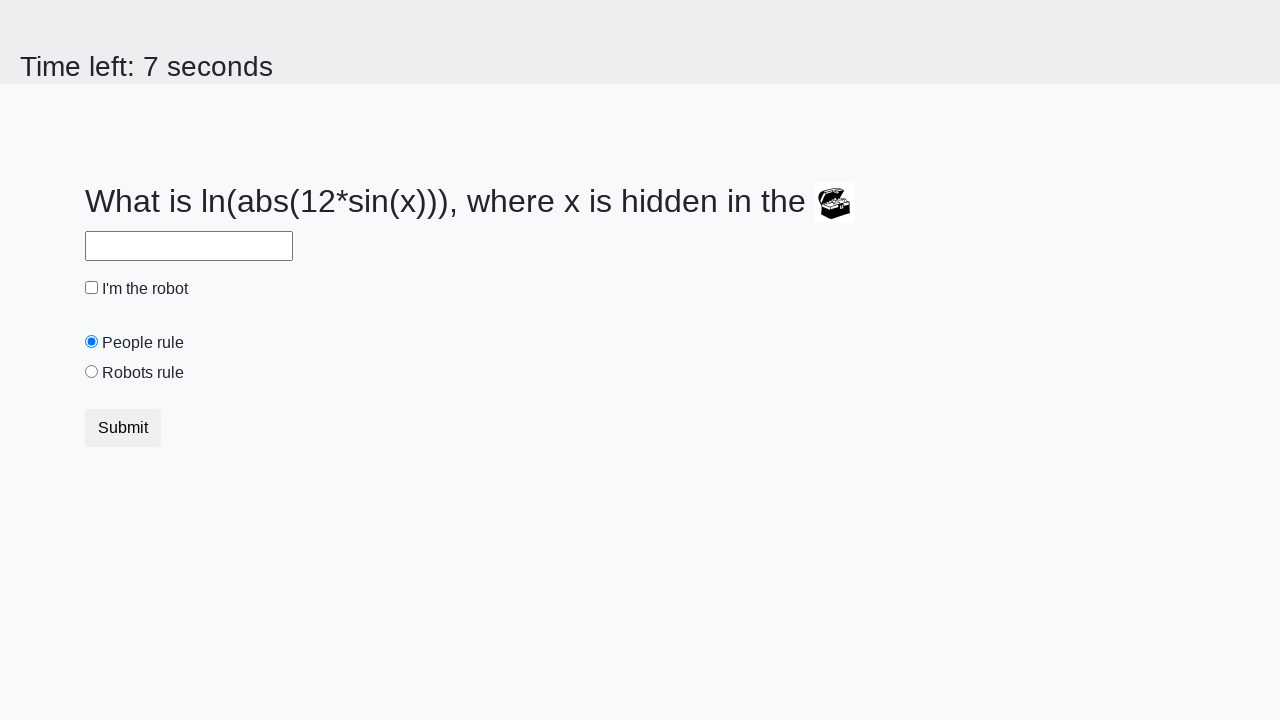